Tests multi-window handling by opening a new window, navigating to a second site, extracting a course name, switching back to the original window, and entering the course name into a form field

Starting URL: https://rahulshettyacademy.com/angularpractice/

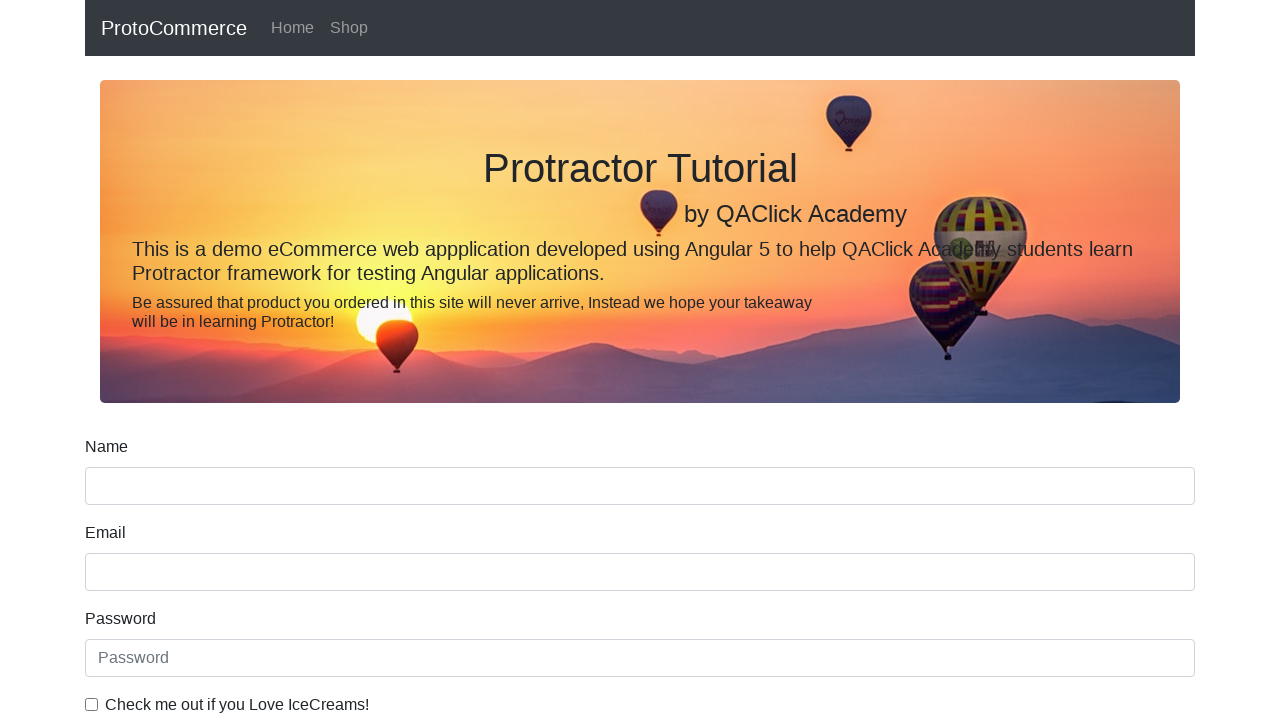

Opened a new browser window/tab
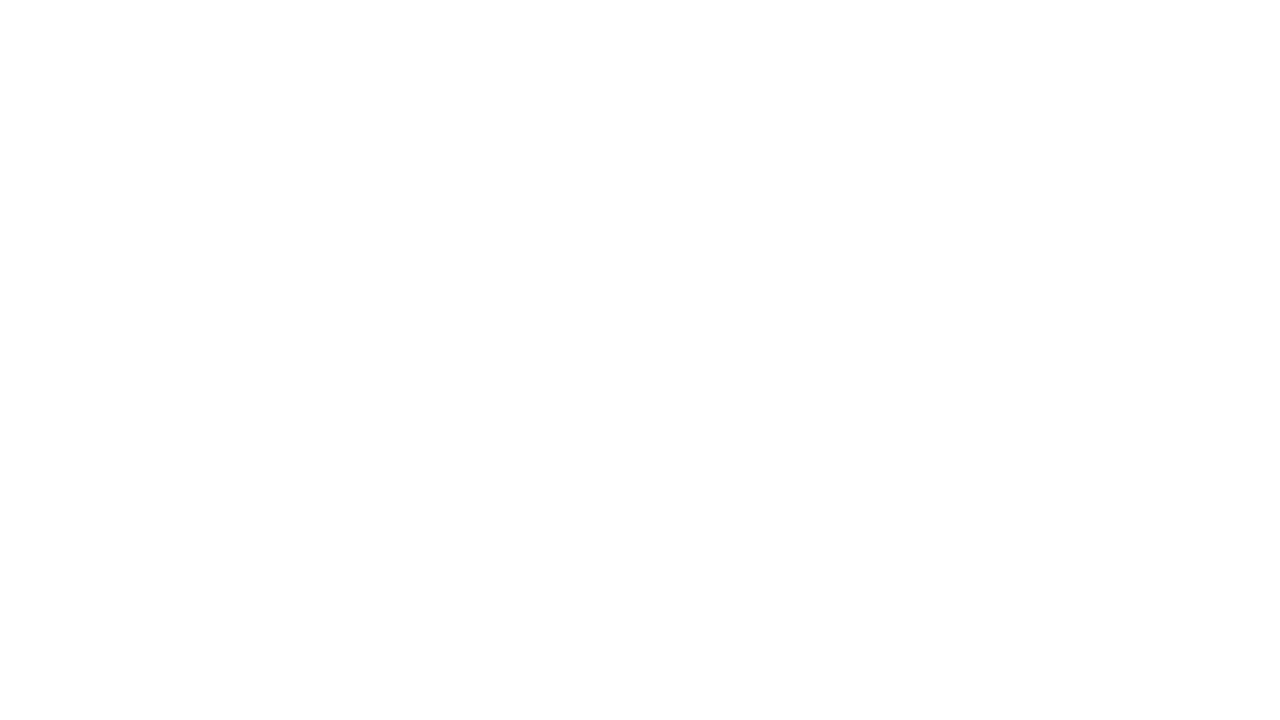

Navigated new window to https://rahulshettyacademy.com/
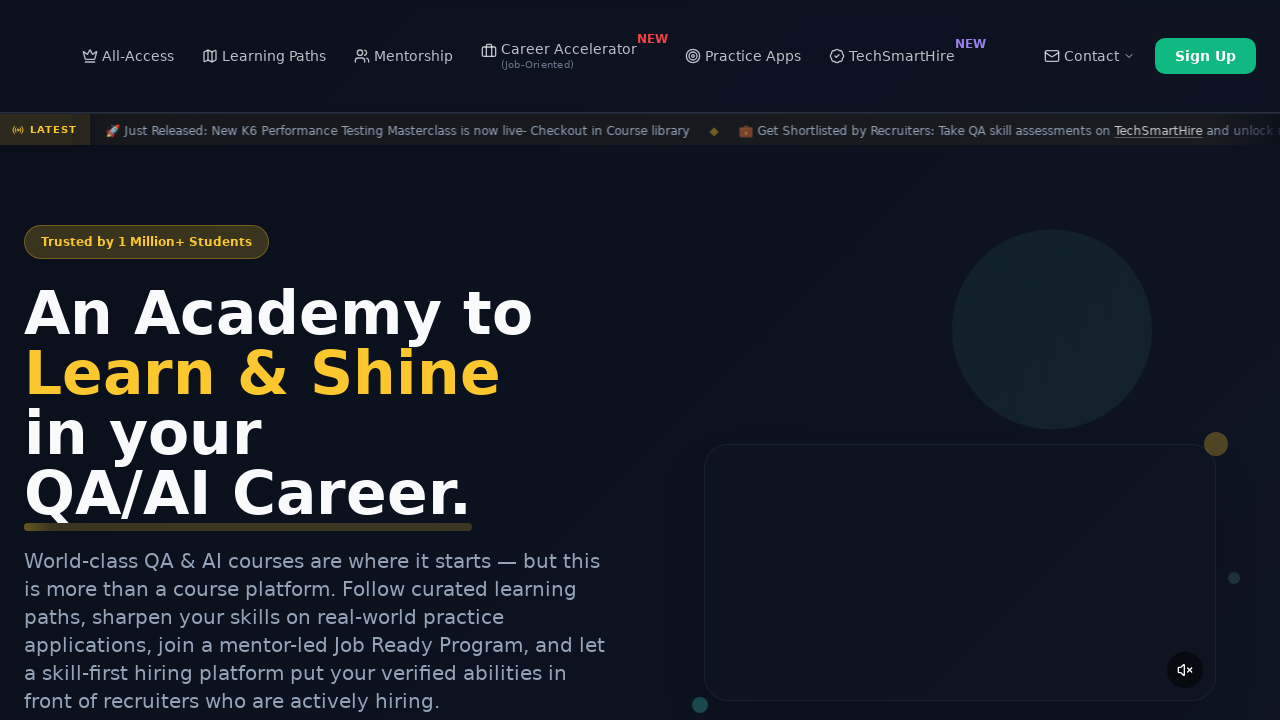

Course links loaded on second site
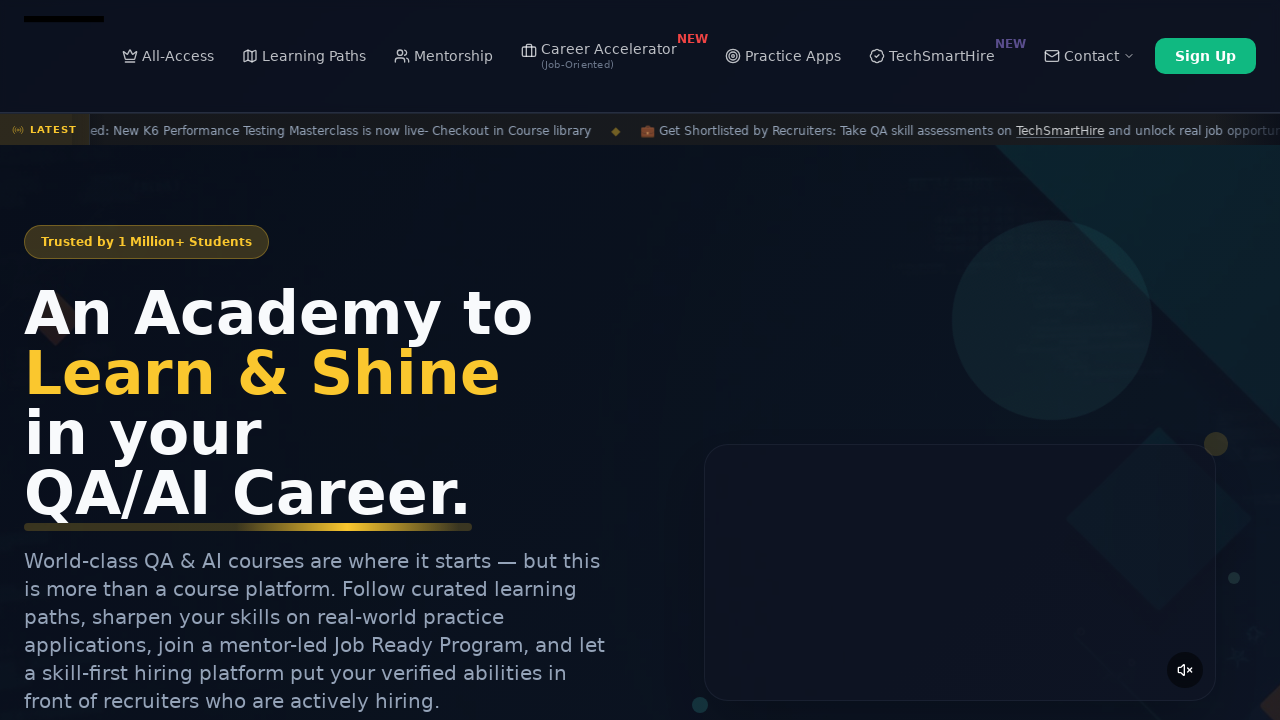

Located course links on the page
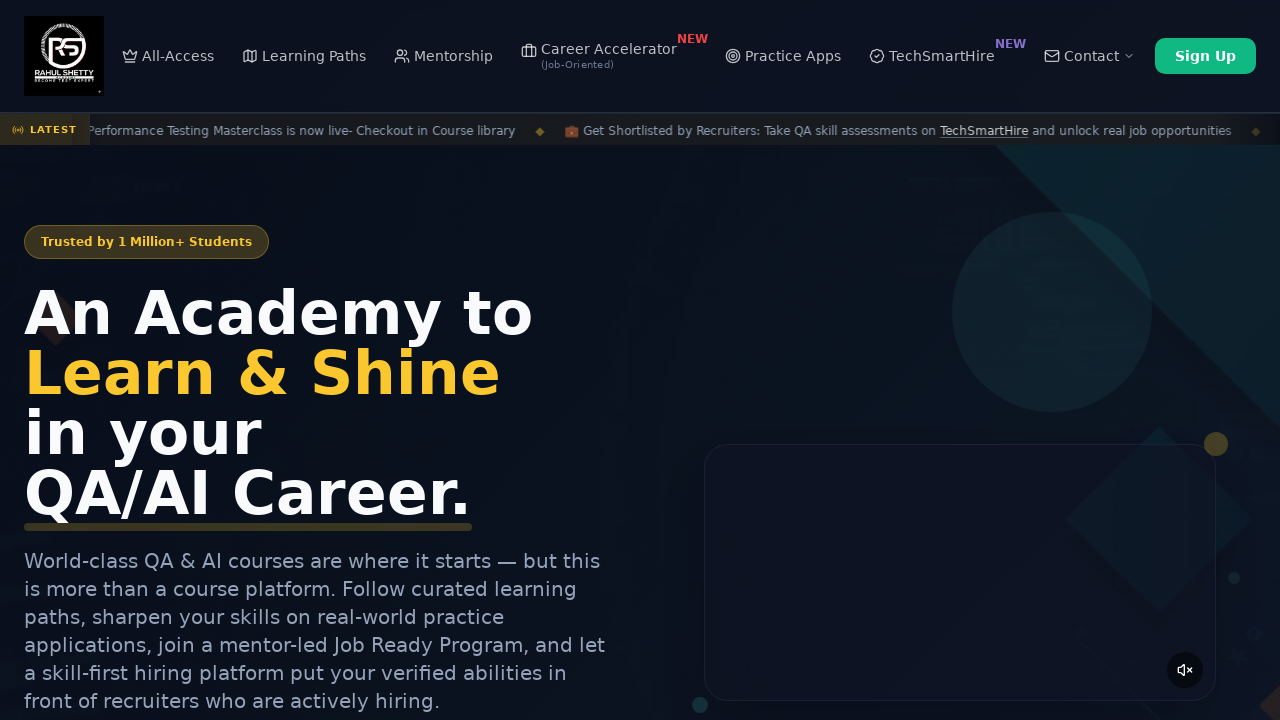

Extracted second course name: 'Playwright Testing'
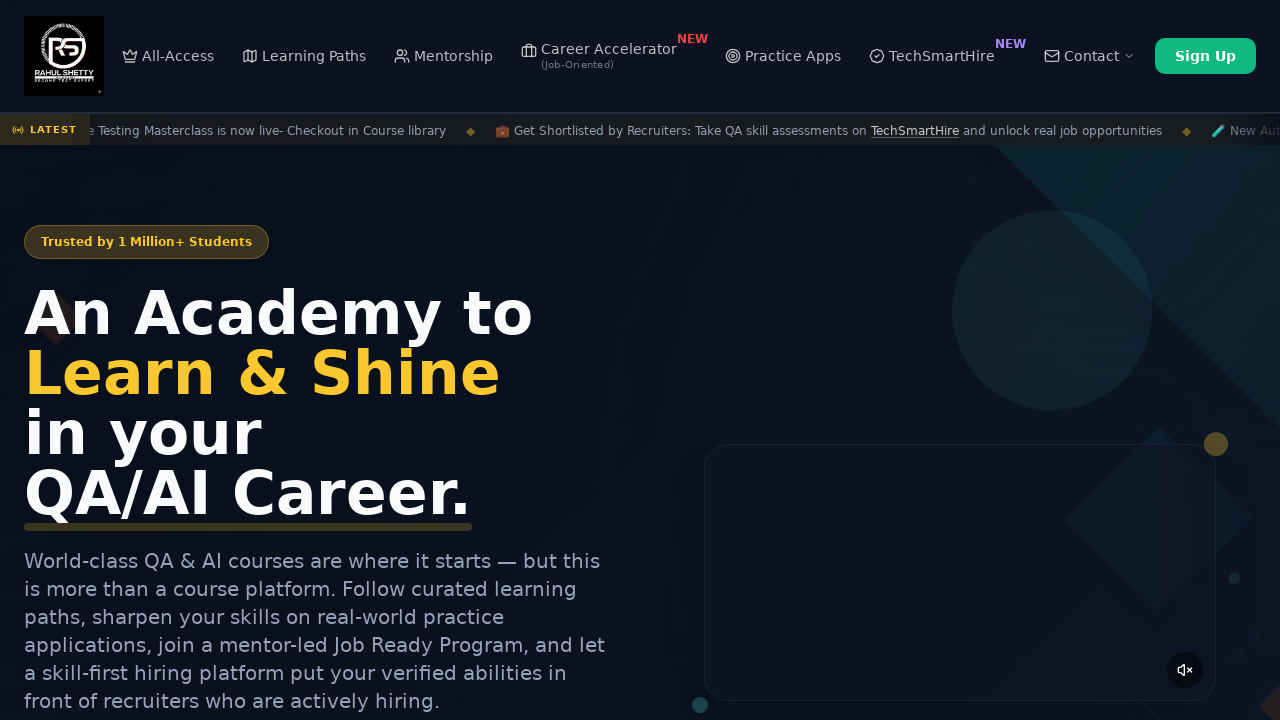

Switched back to original window and filled name field with 'Playwright Testing' on input[name='name']
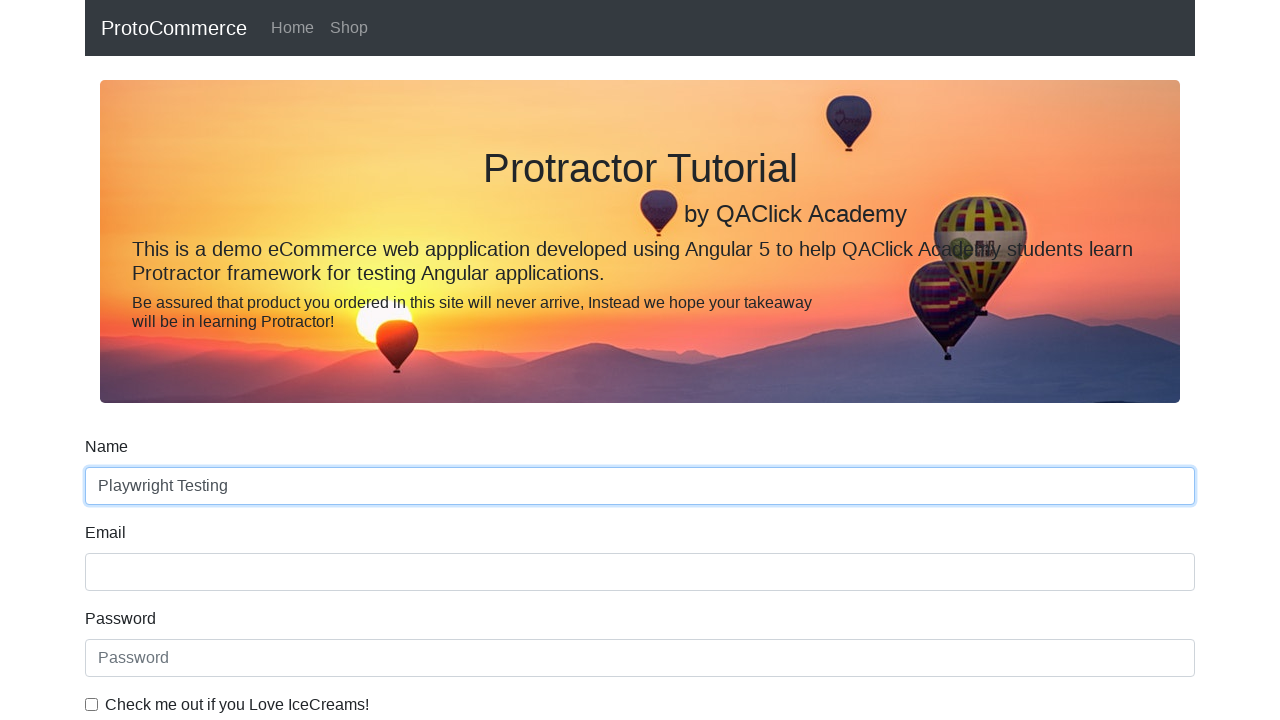

Closed the second browser window
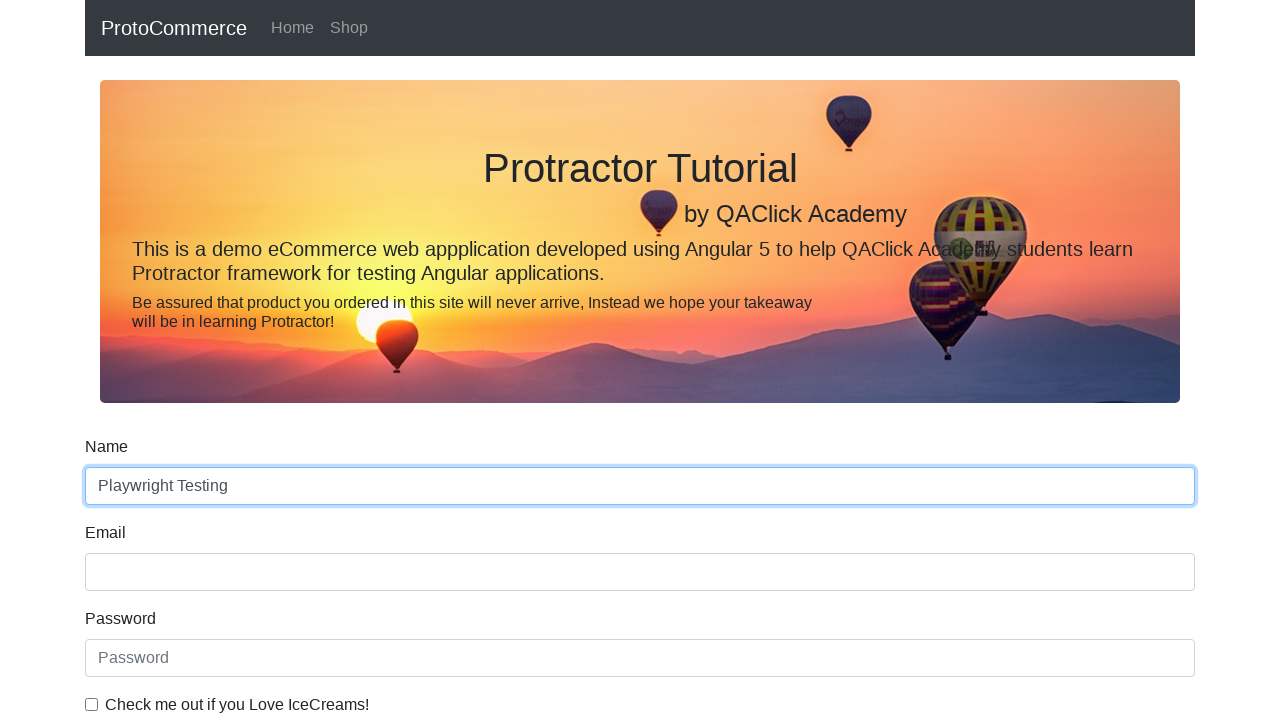

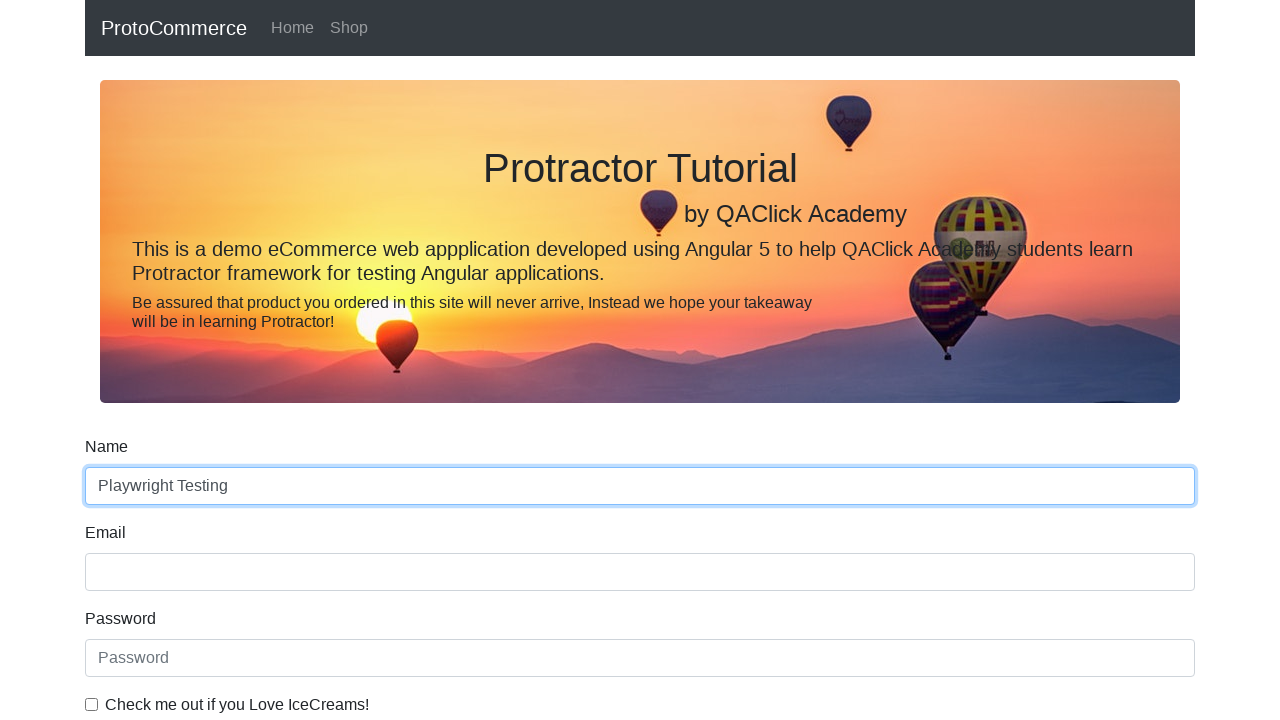